Tests calendar date selection with AJAX loading panel, verifying text changes after selecting a date

Starting URL: https://demos.telerik.com/aspnet-ajax/ajaxloadingpanel/functionality/explicit-show-hide/defaultcs.aspx

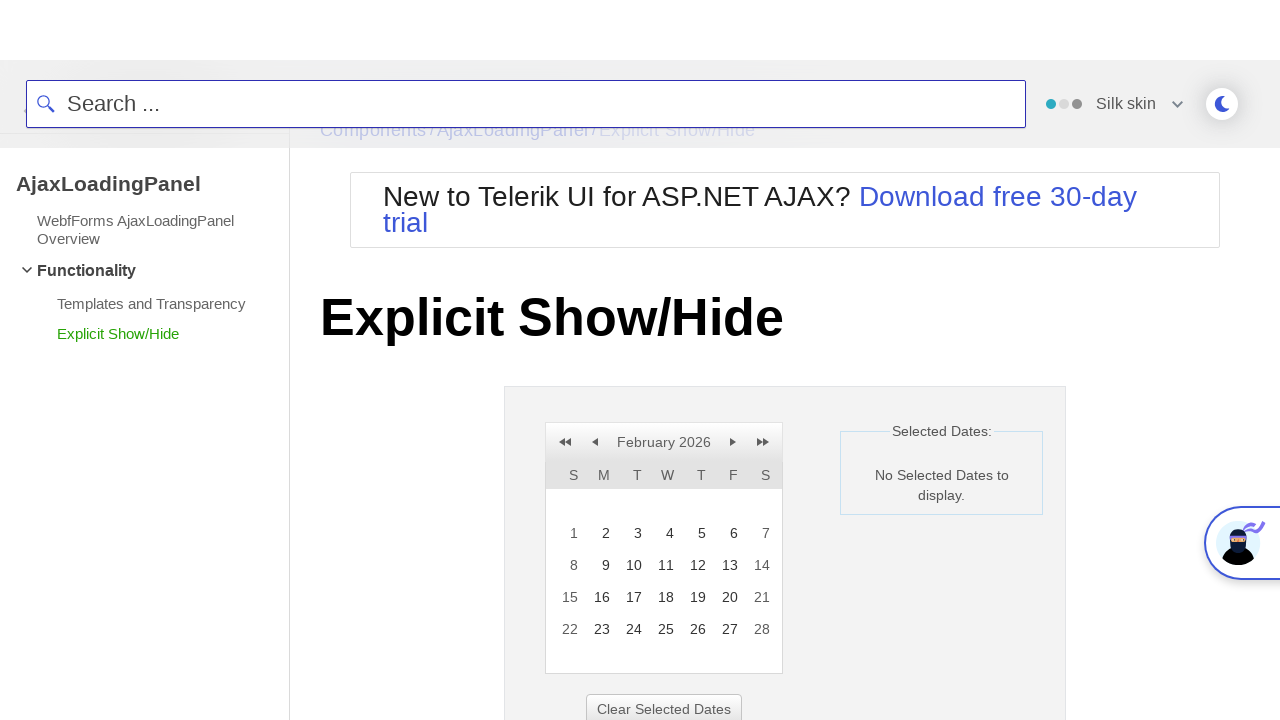

Calendar panel became visible
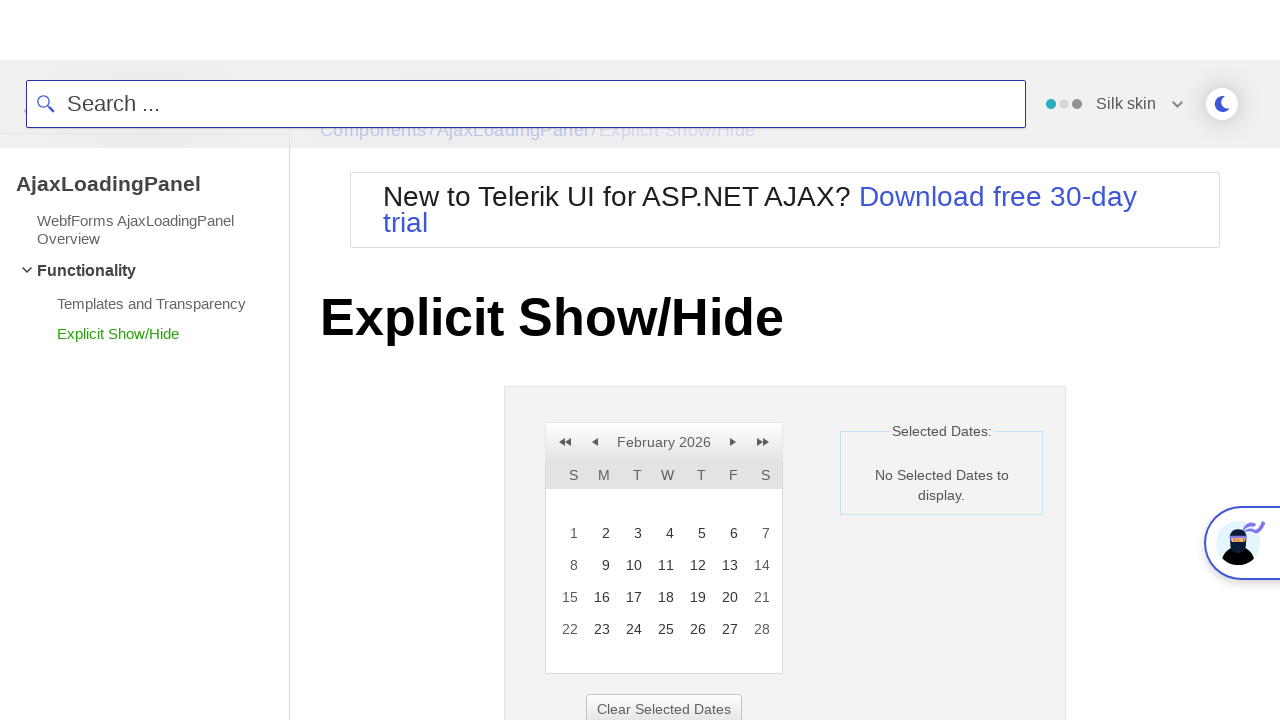

Clicked on day 12 in the calendar at (696, 565) on xpath=//a[text()='12']
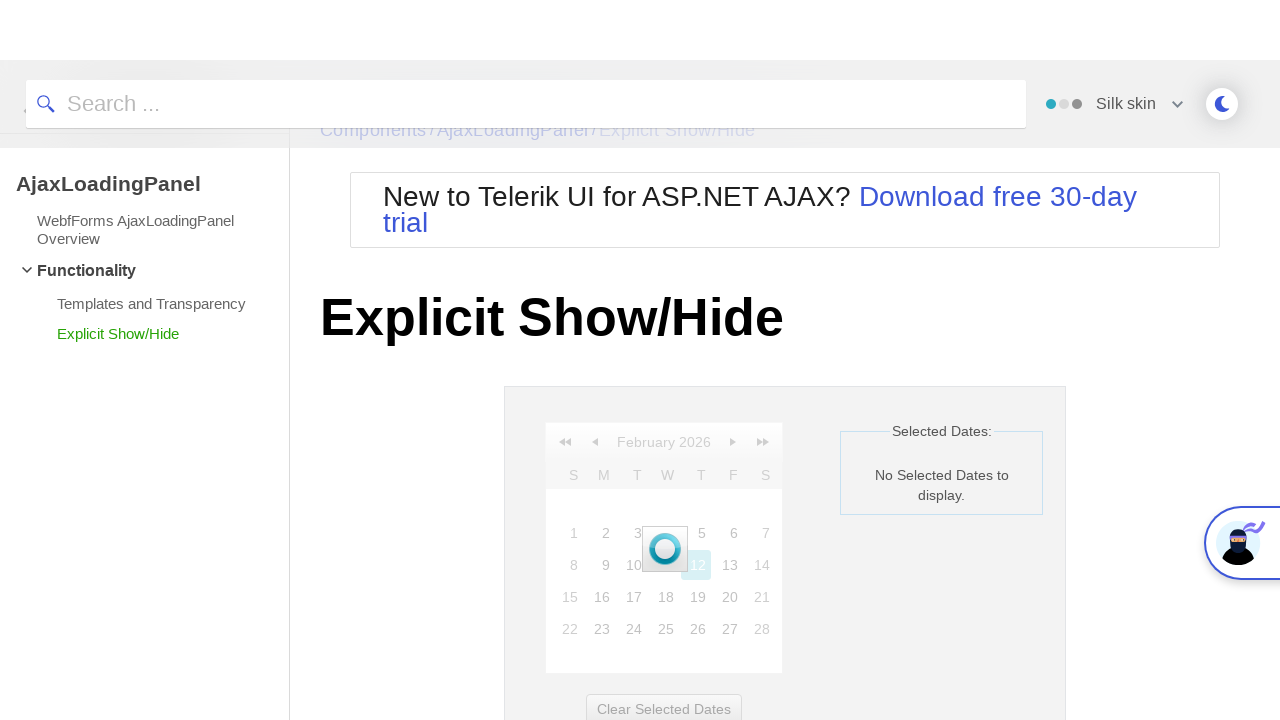

AJAX loading panel disappeared after date selection
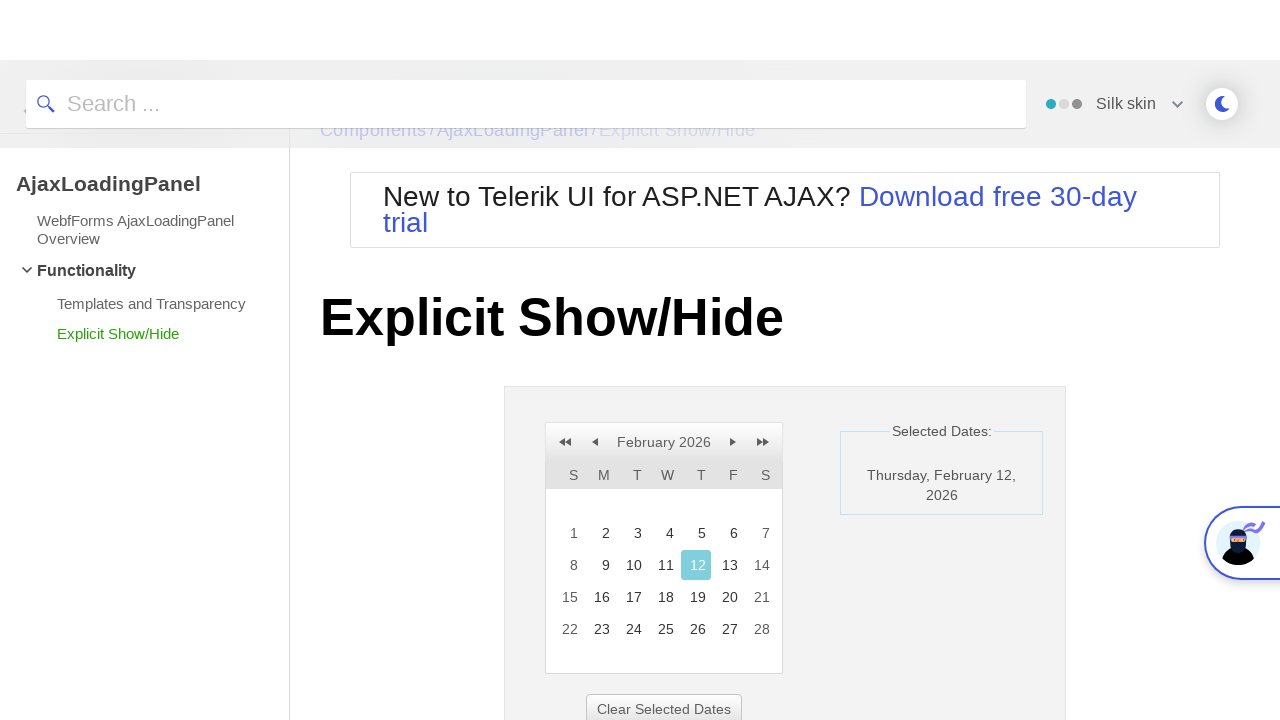

Label text updated with selected date
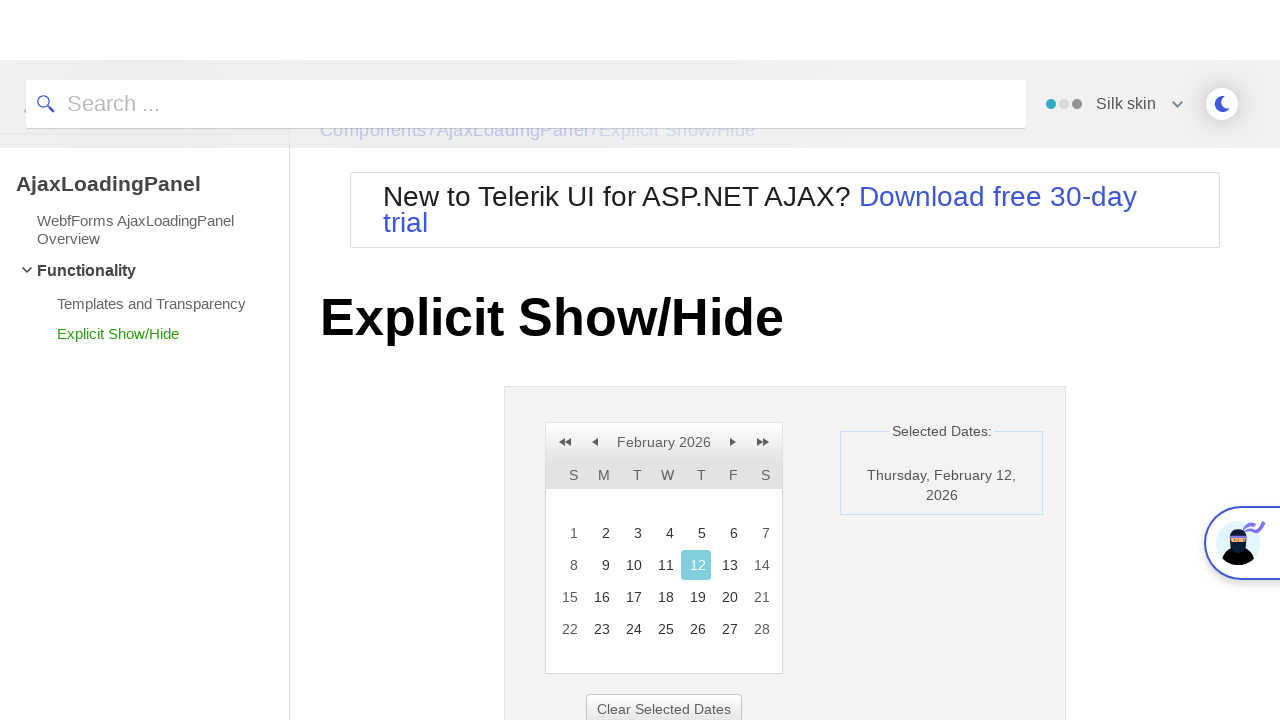

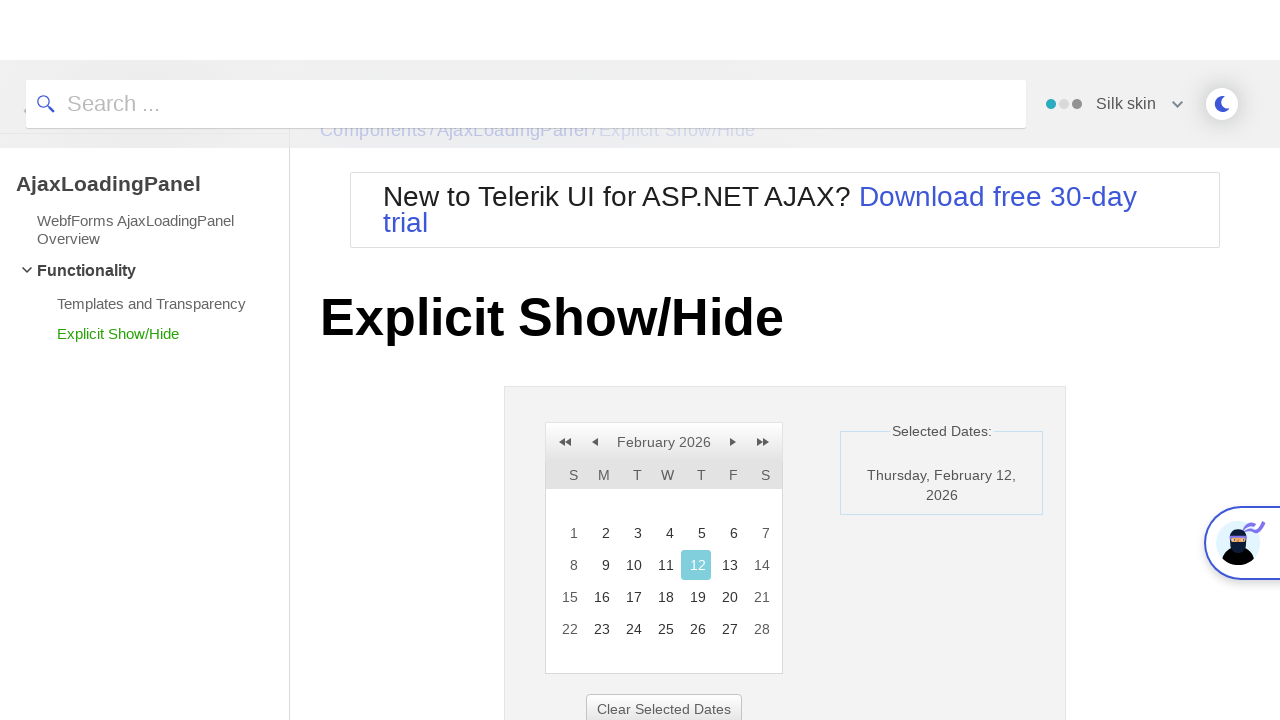